Tests dropdown selection functionality using different selection methods (by index, value, and visible text) on a select menu

Starting URL: https://demoqa.com/select-menu

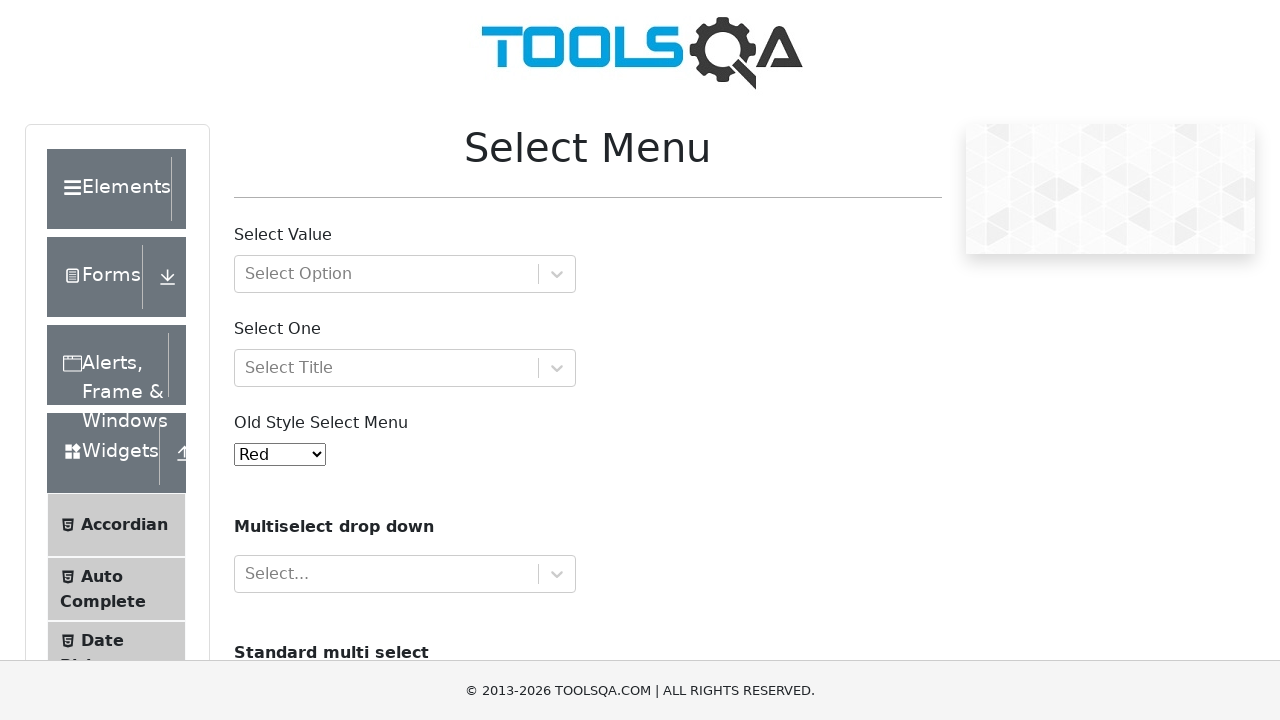

Located the select menu element (#oldSelectMenu)
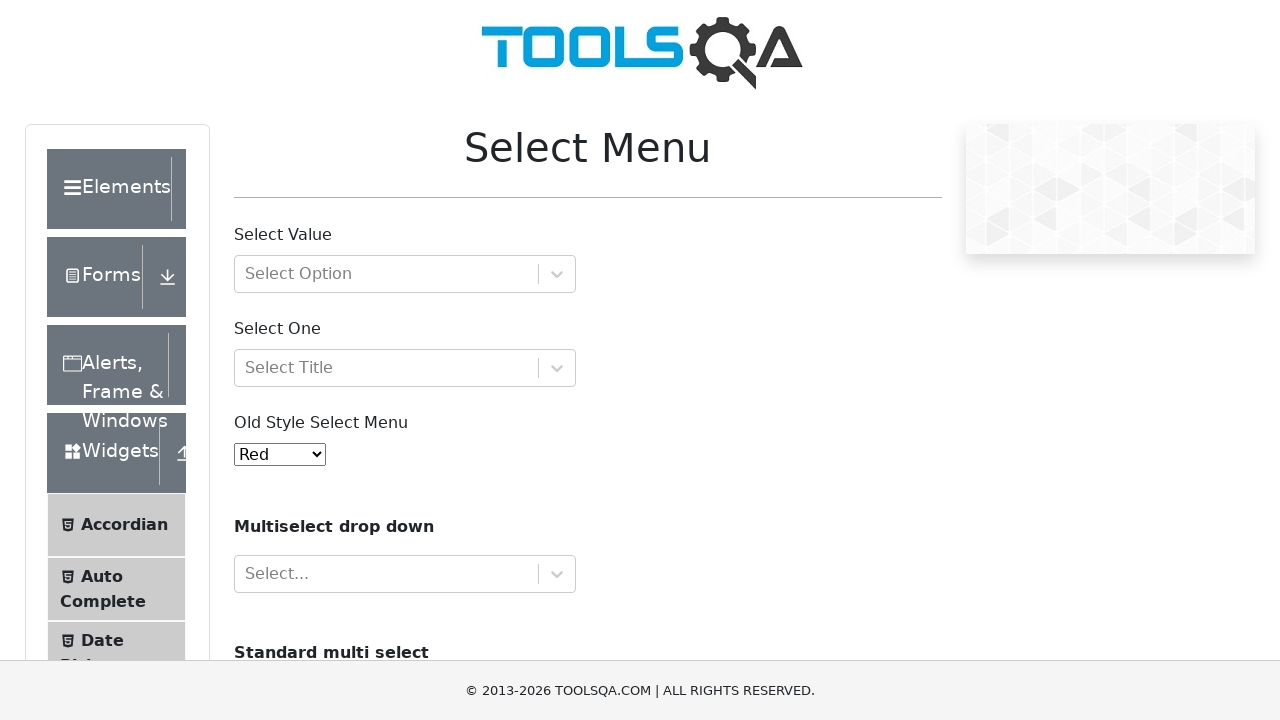

Selected Yellow option by index 3 on #oldSelectMenu
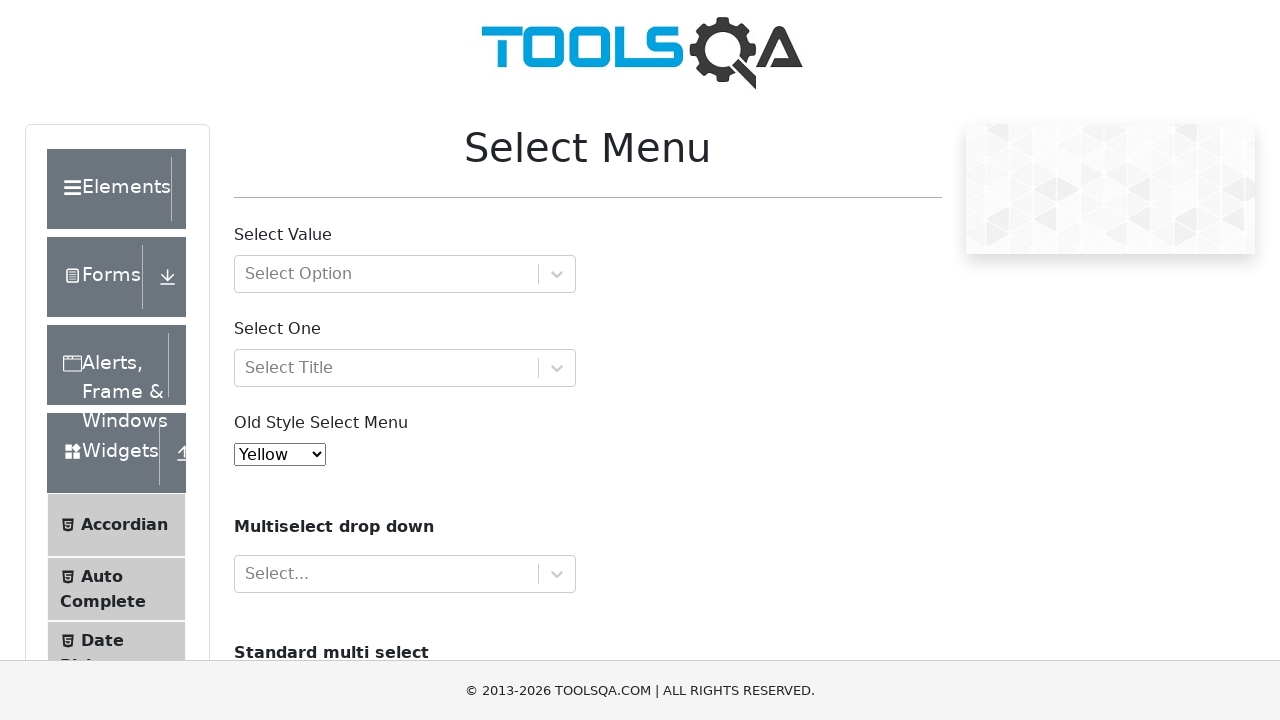

Selected Purple option by value '4' on #oldSelectMenu
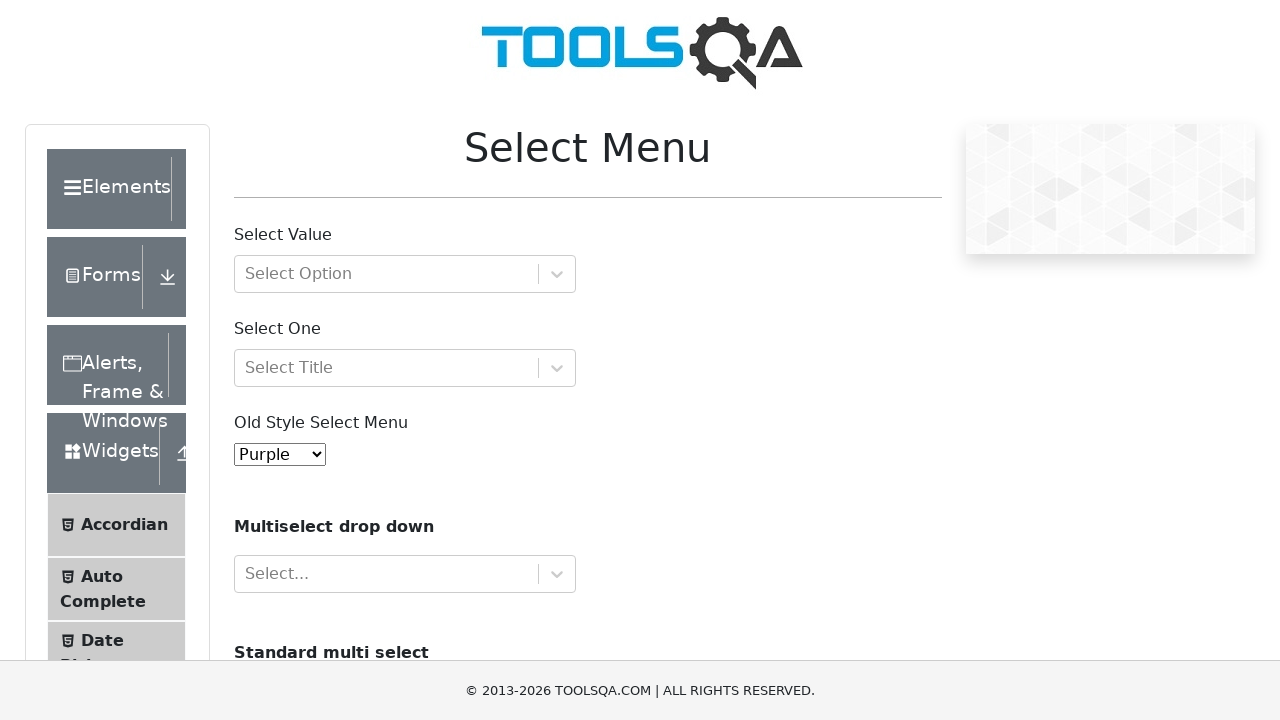

Selected Black option by visible text on #oldSelectMenu
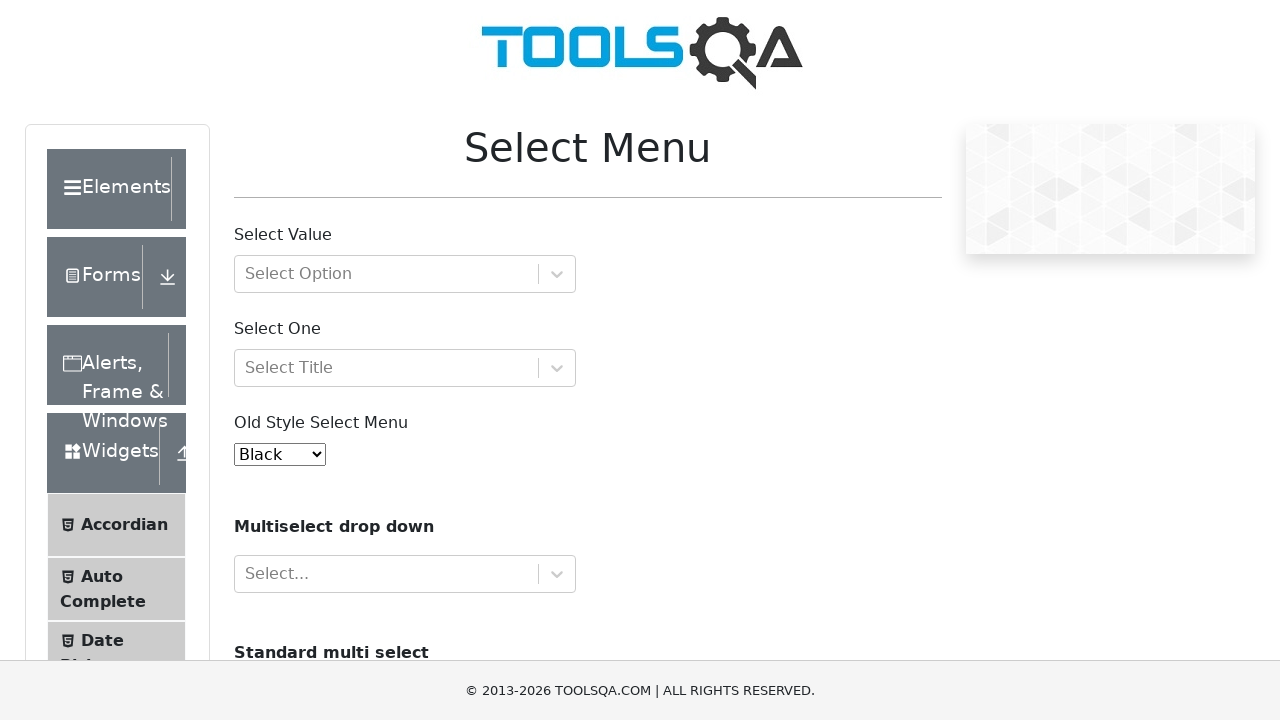

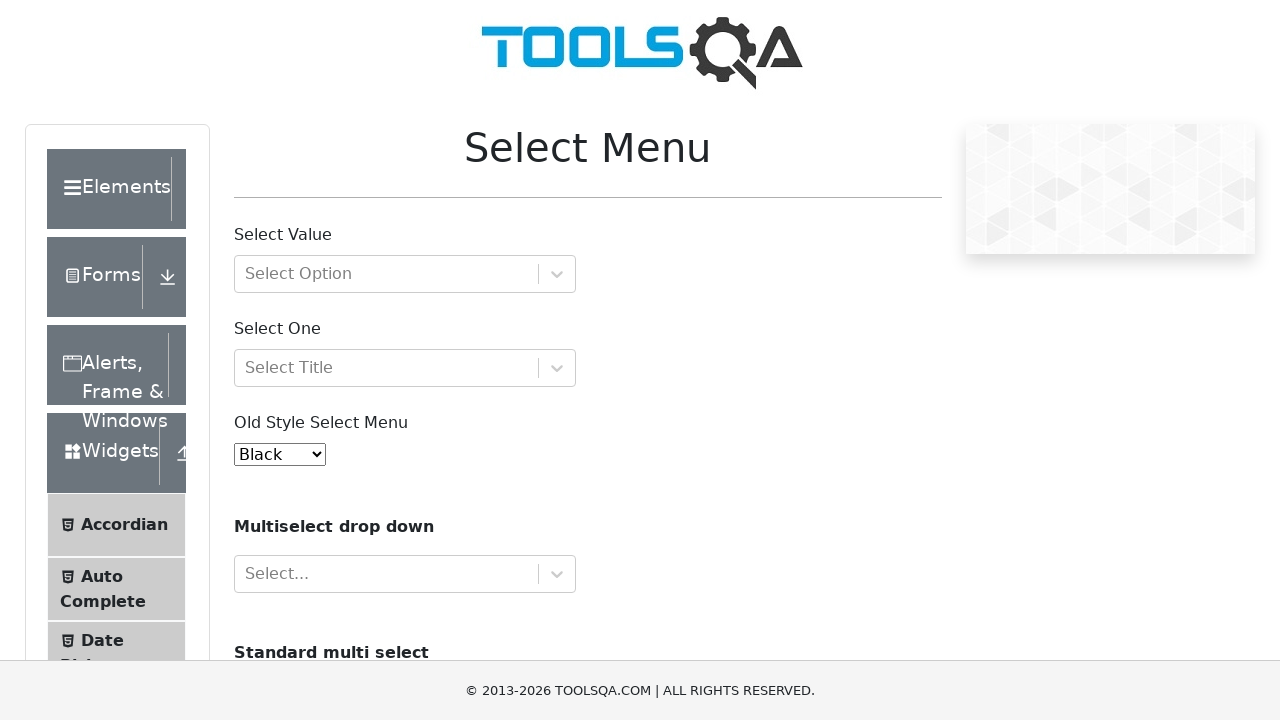